Tests filling out the complete feedback form with name, age, language, gender, rating, and comment, then verifies all values are correctly displayed on the confirmation page

Starting URL: https://kristinek.github.io/site/tasks/provide_feedback

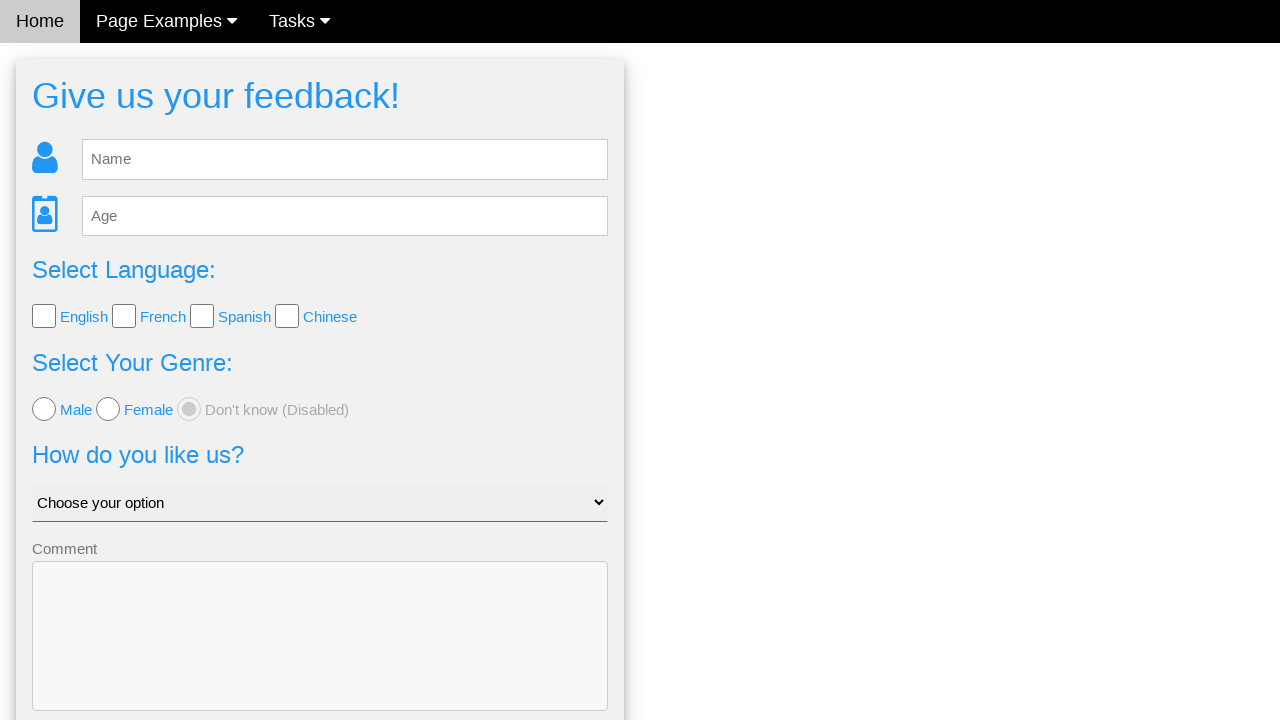

Filled name field with 'Irina' on #fb_name
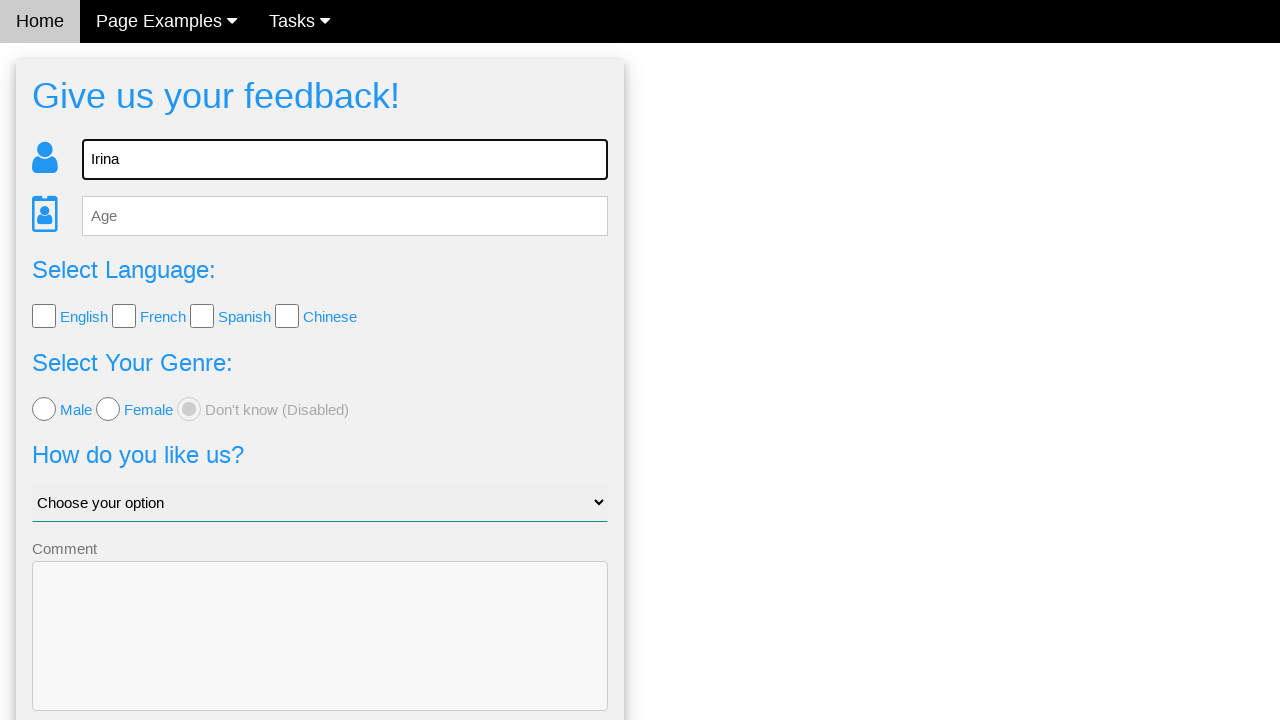

Filled age field with '36' on #fb_age
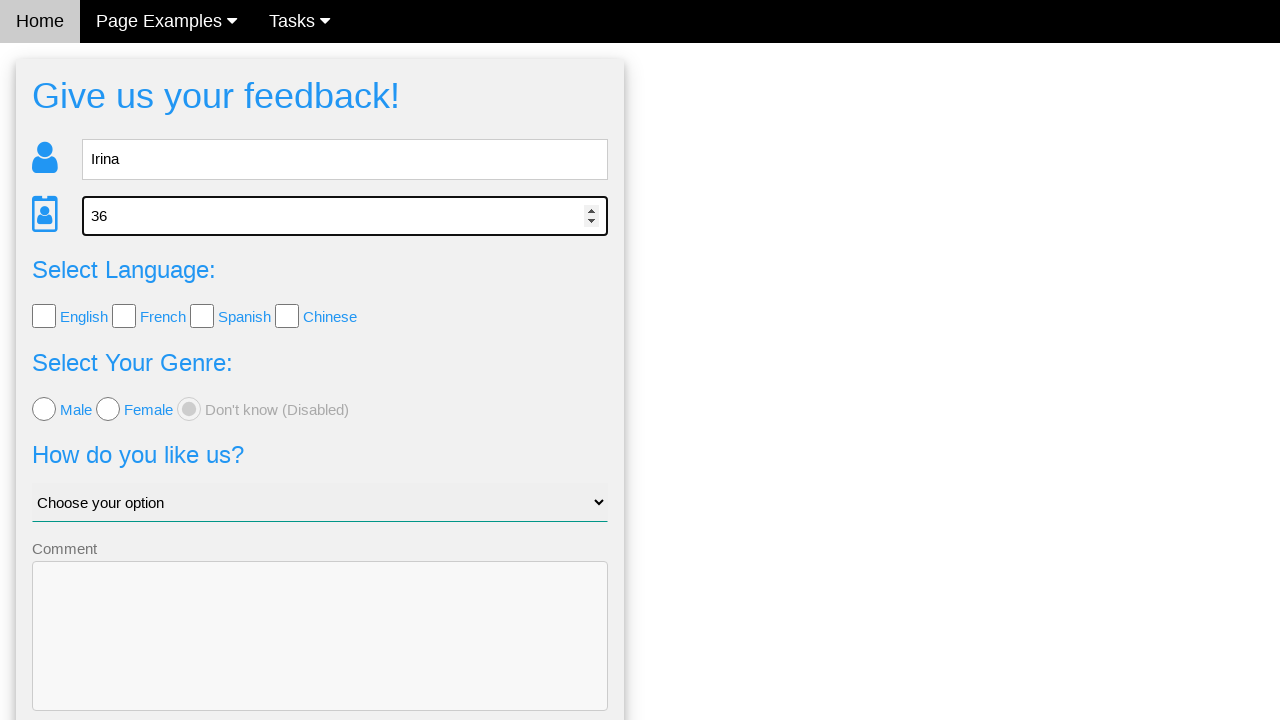

Checked English language checkbox at (44, 316) on .w3-check[type='checkbox'][value='English']
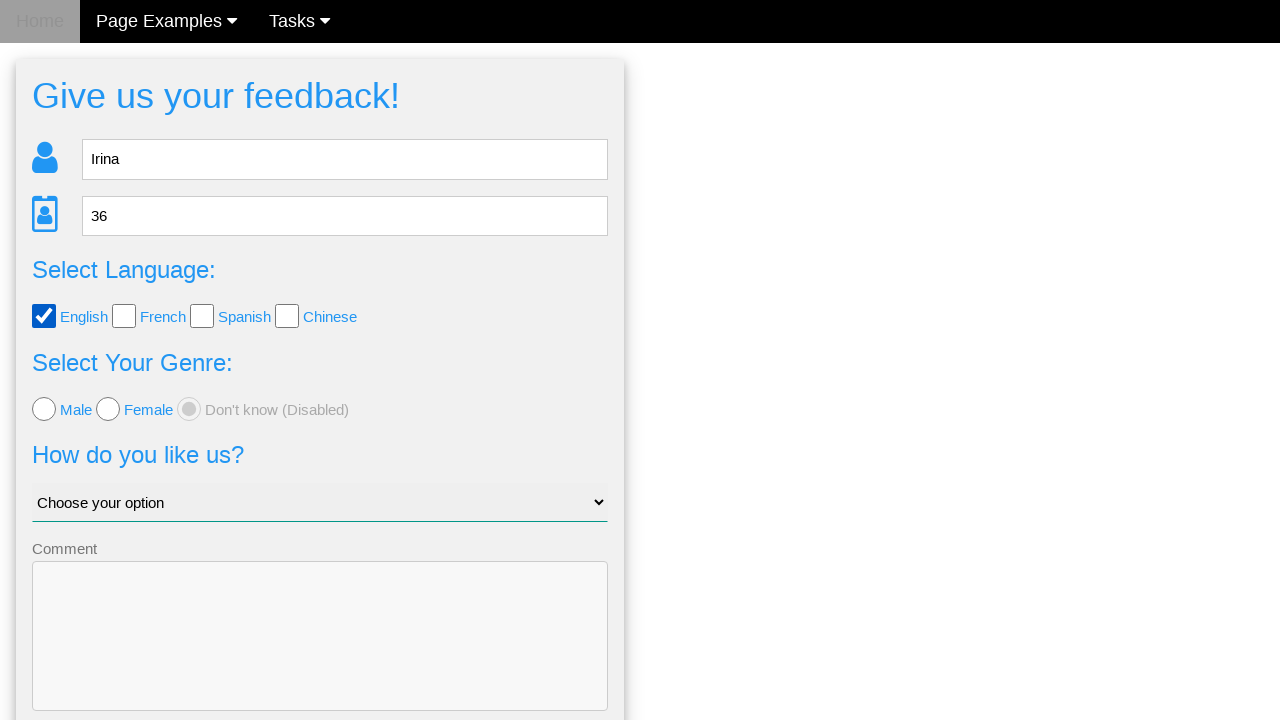

Selected female radio button at (108, 409) on .w3-radio[type='radio'][value='female']
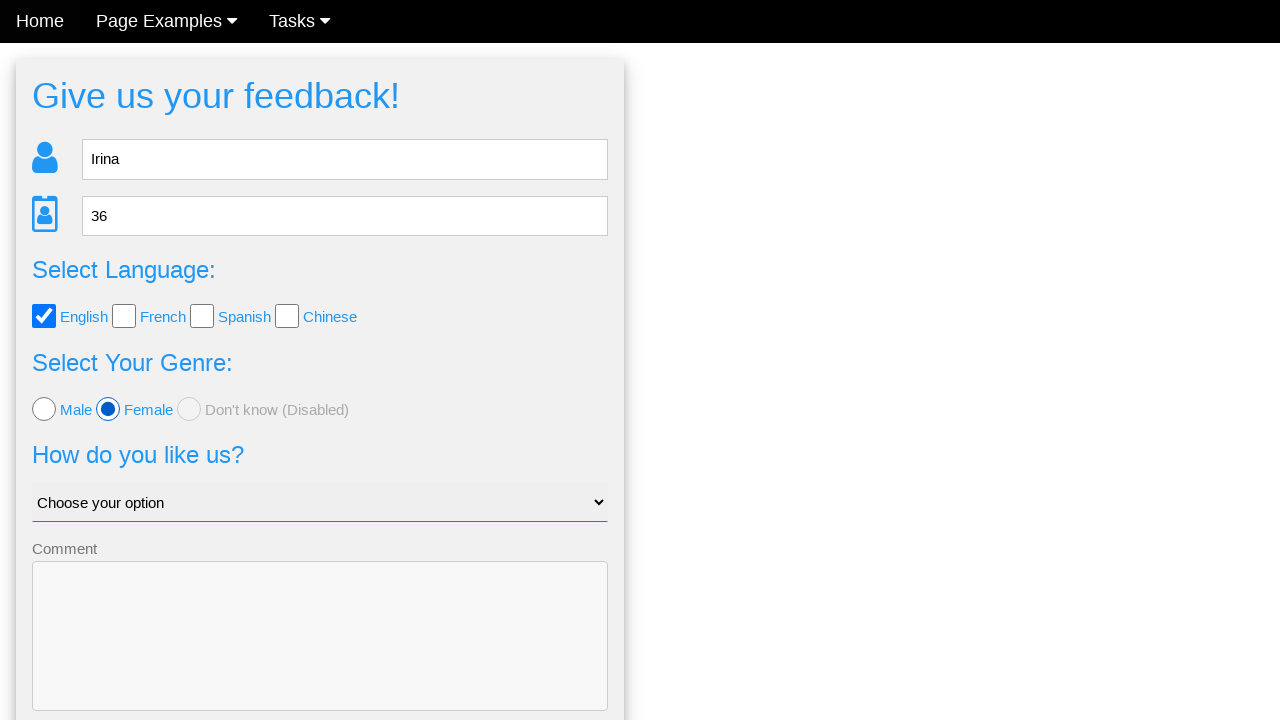

Selected 'Good' from rating dropdown on #like_us
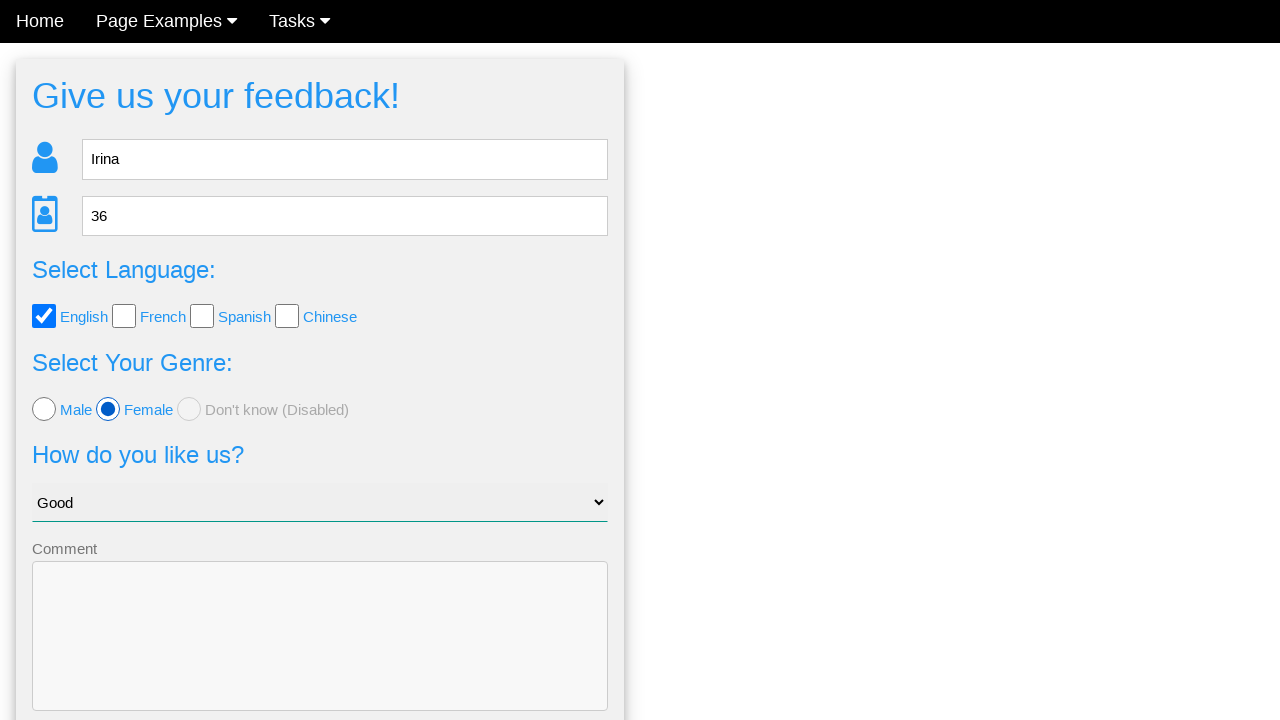

Filled comment field with 'this is a test' on #fb_form > form > div:nth-child(6) > textarea
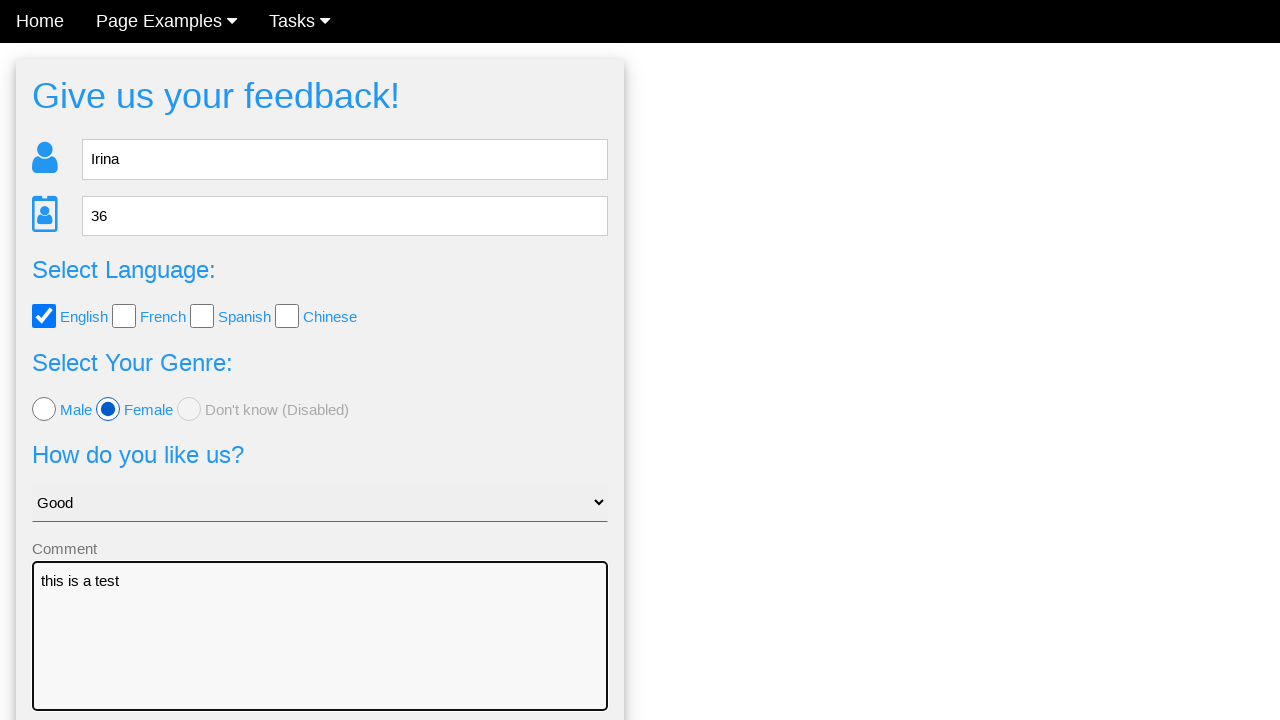

Clicked Send button to submit feedback form at (320, 656) on #fb_form > form > button
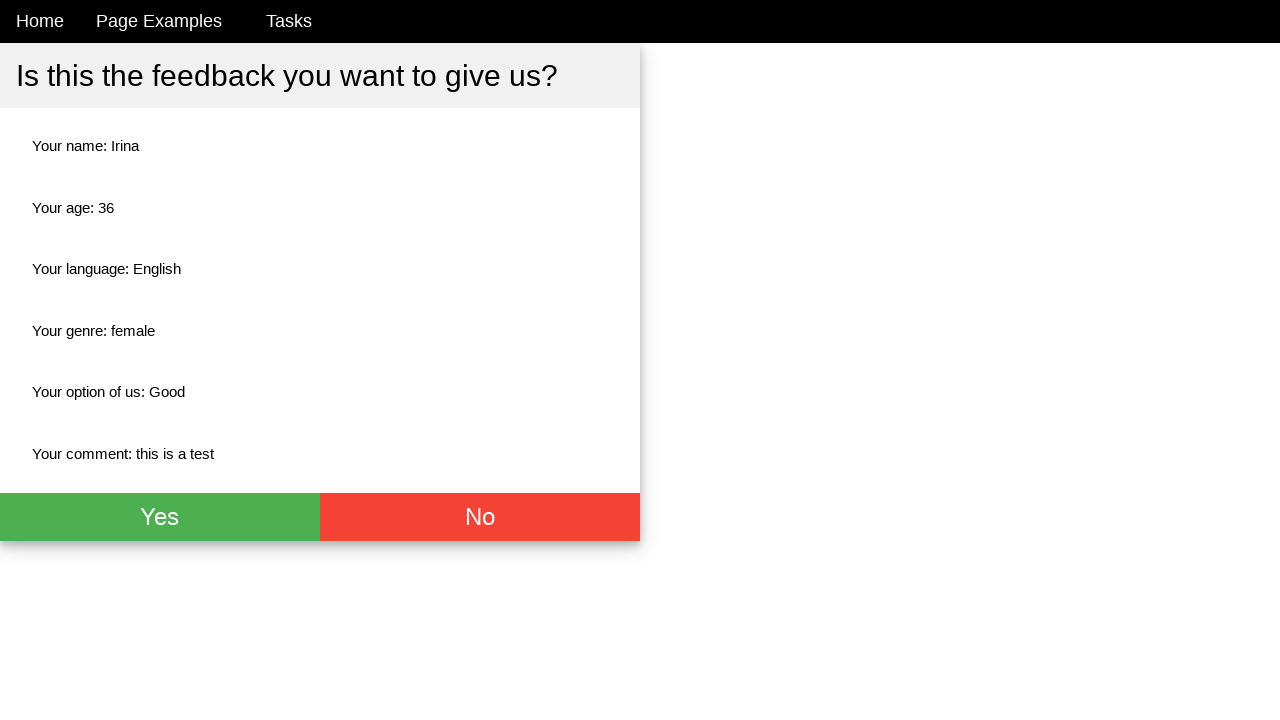

Confirmation page loaded with name field visible
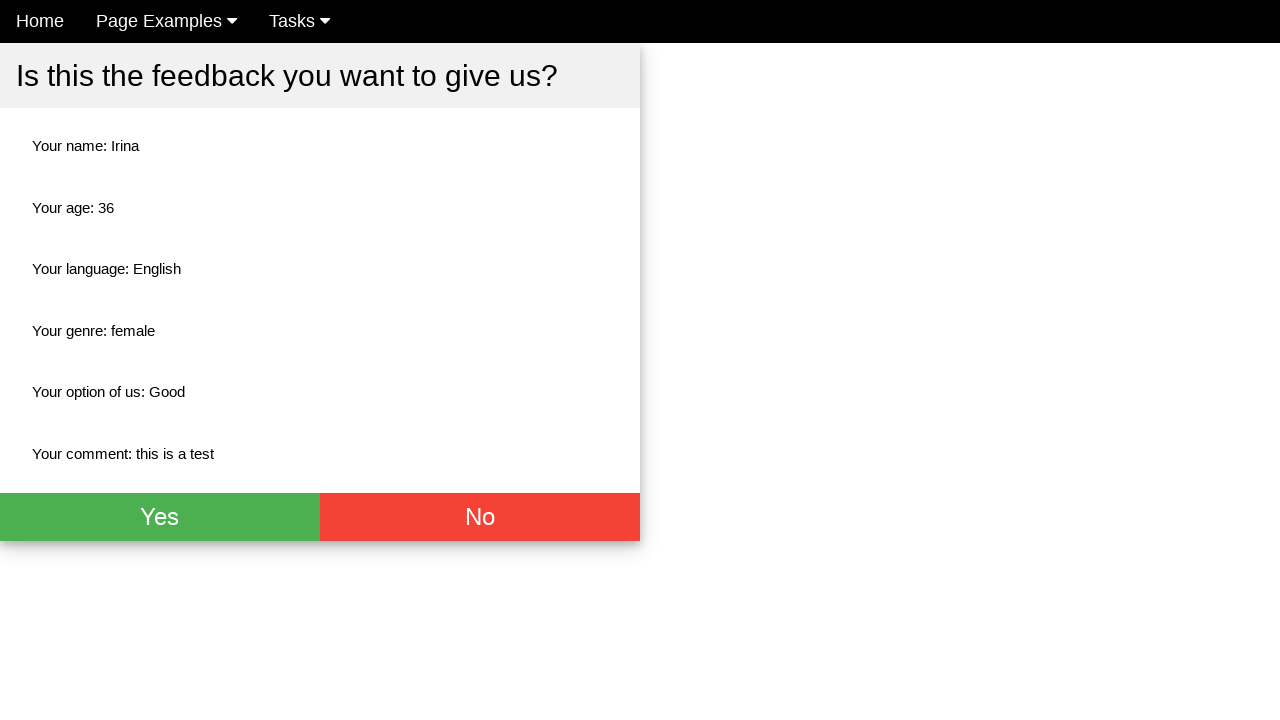

Verified name field displays 'Irina'
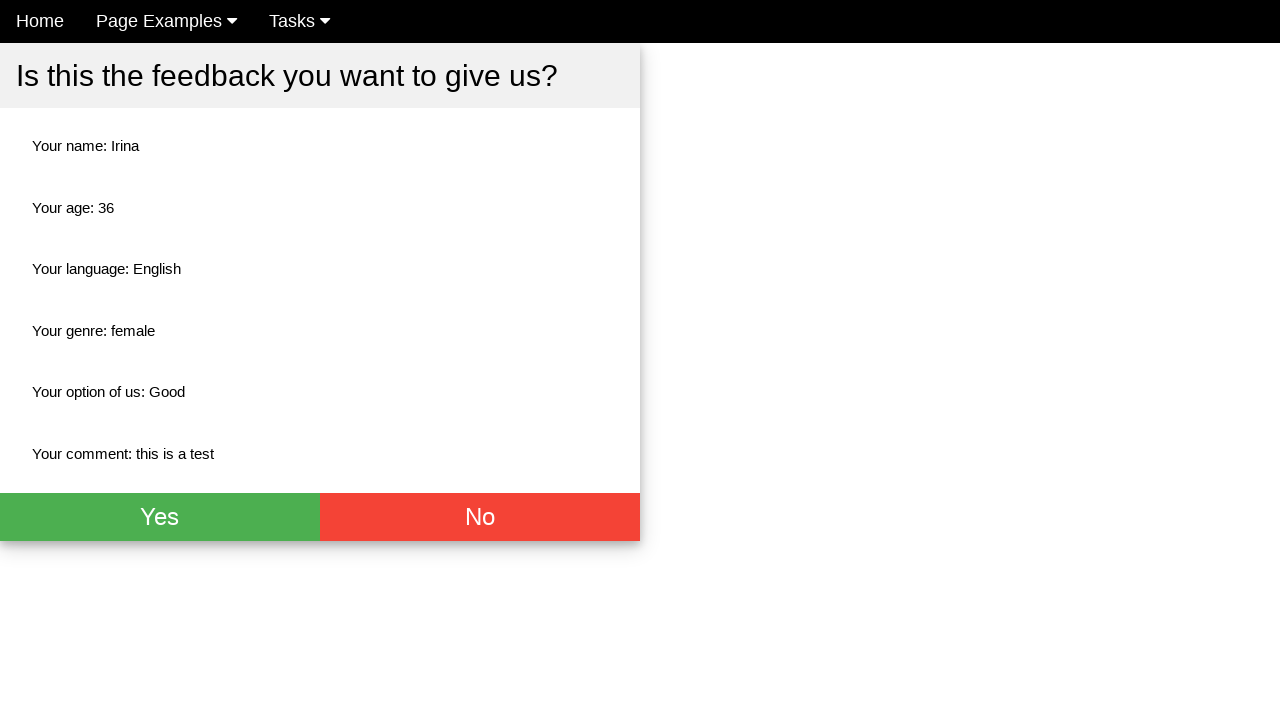

Verified age field displays '36'
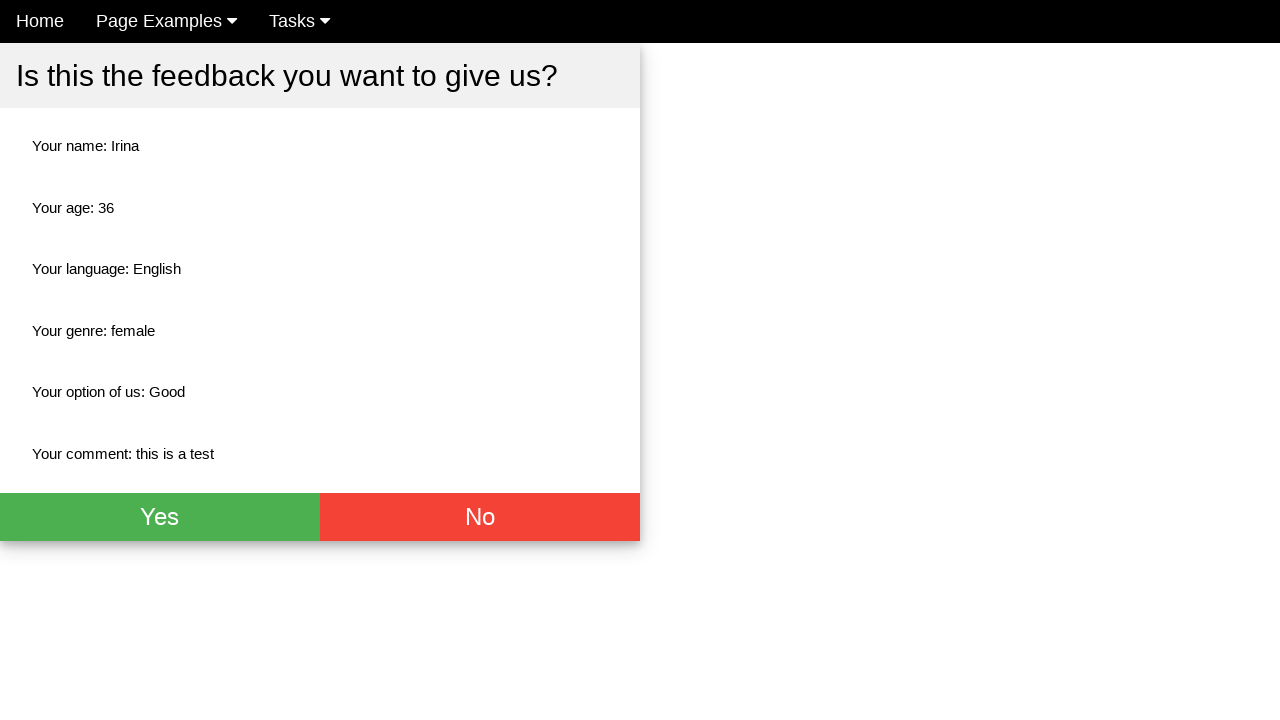

Verified language field displays 'English'
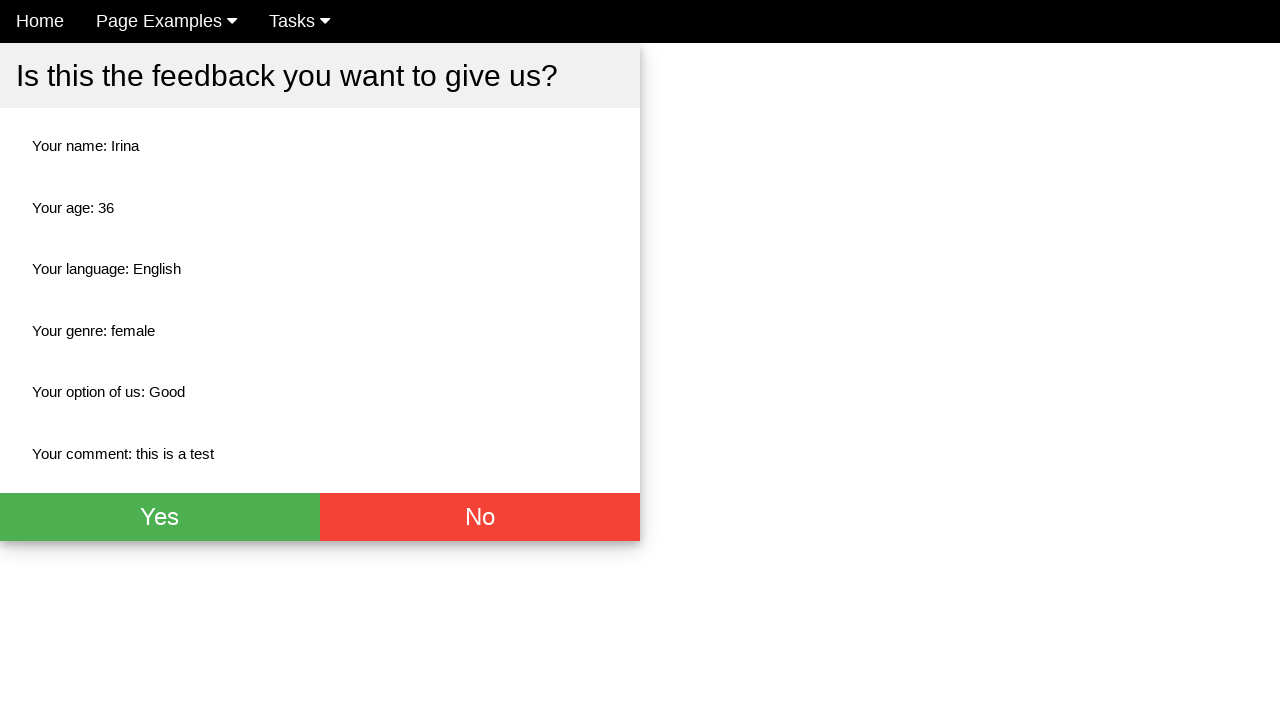

Verified gender field displays 'female'
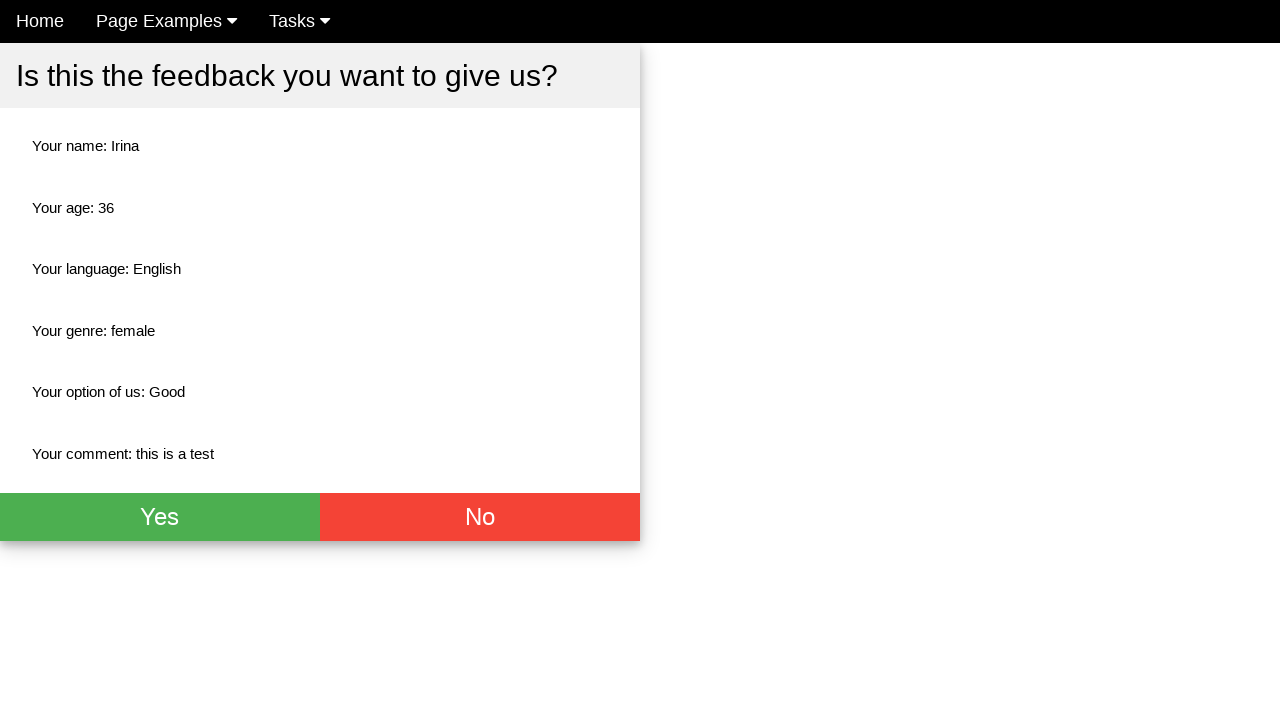

Verified rating field displays 'Good'
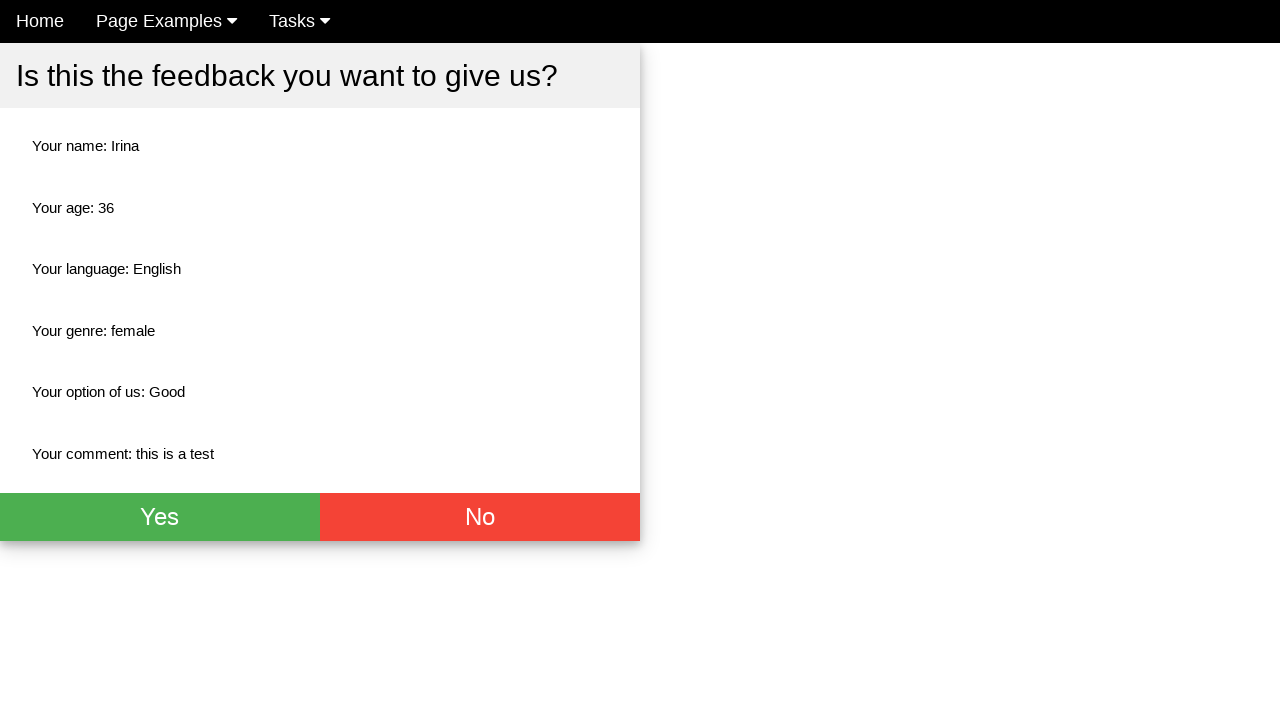

Verified comment field displays 'this is a test'
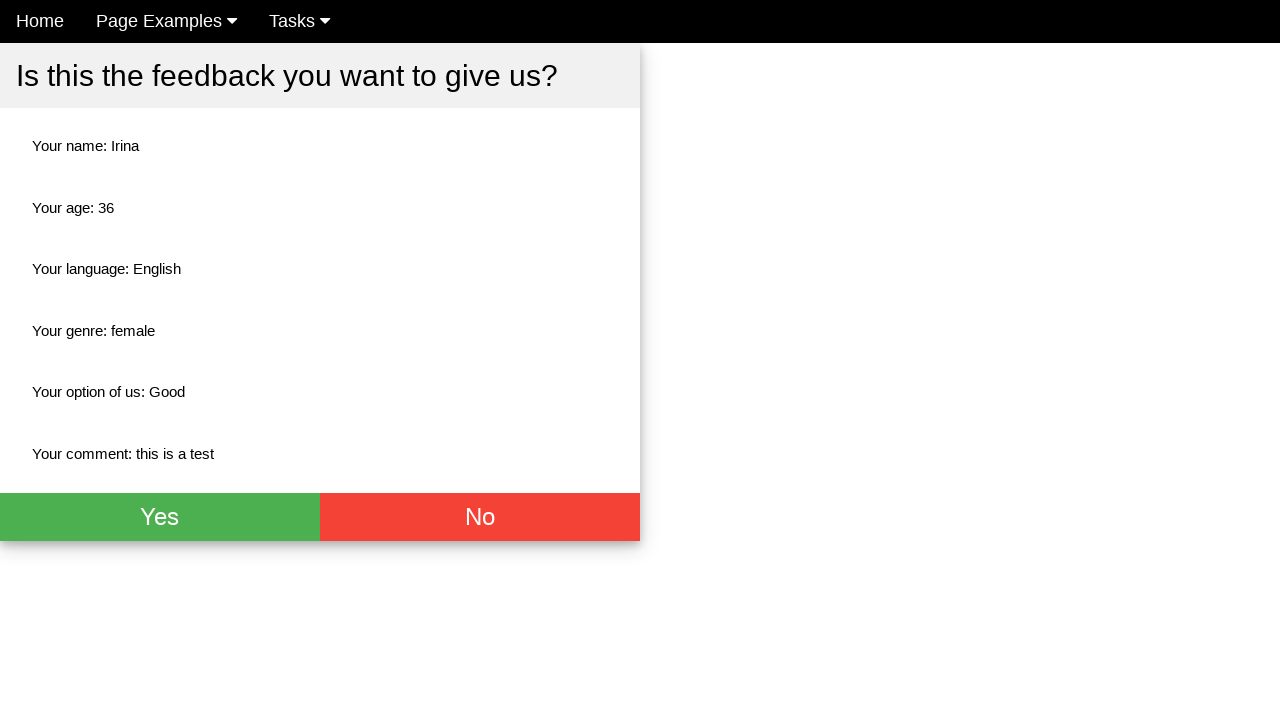

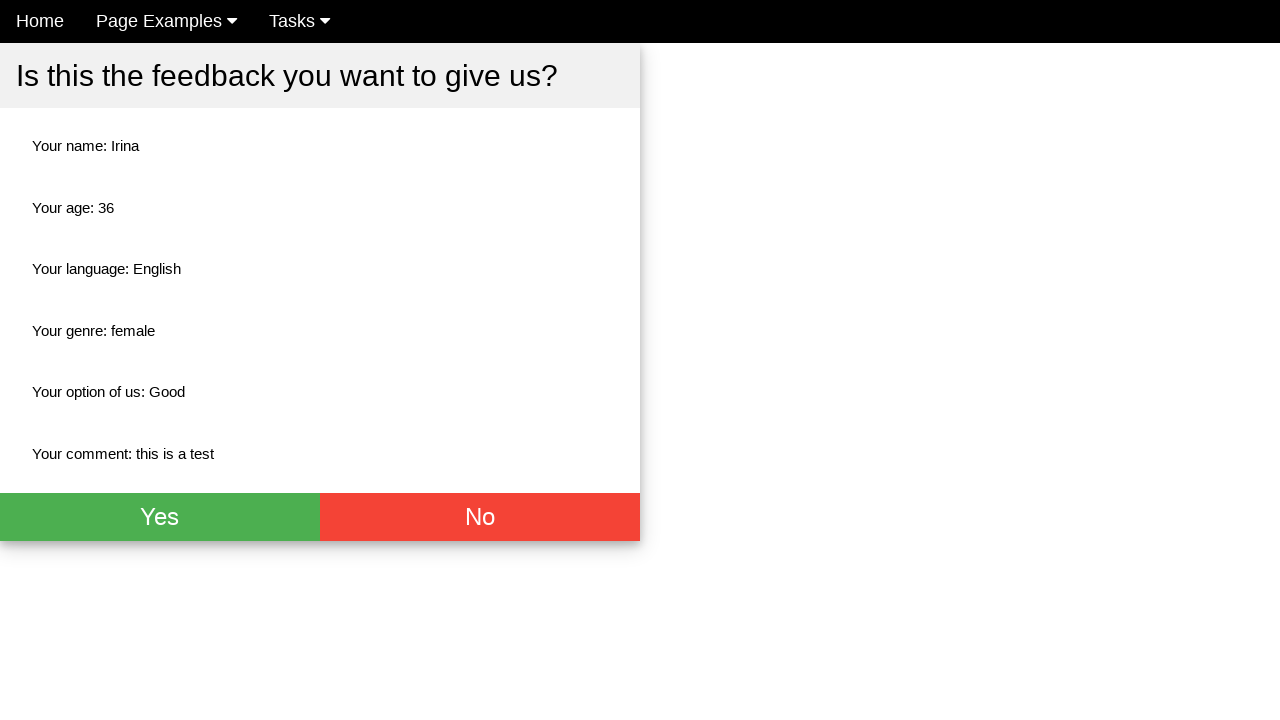